Tests the search functionality on python.org by entering "pycon" in the search field and submitting the form, then verifying results are found

Starting URL: http://www.python.org

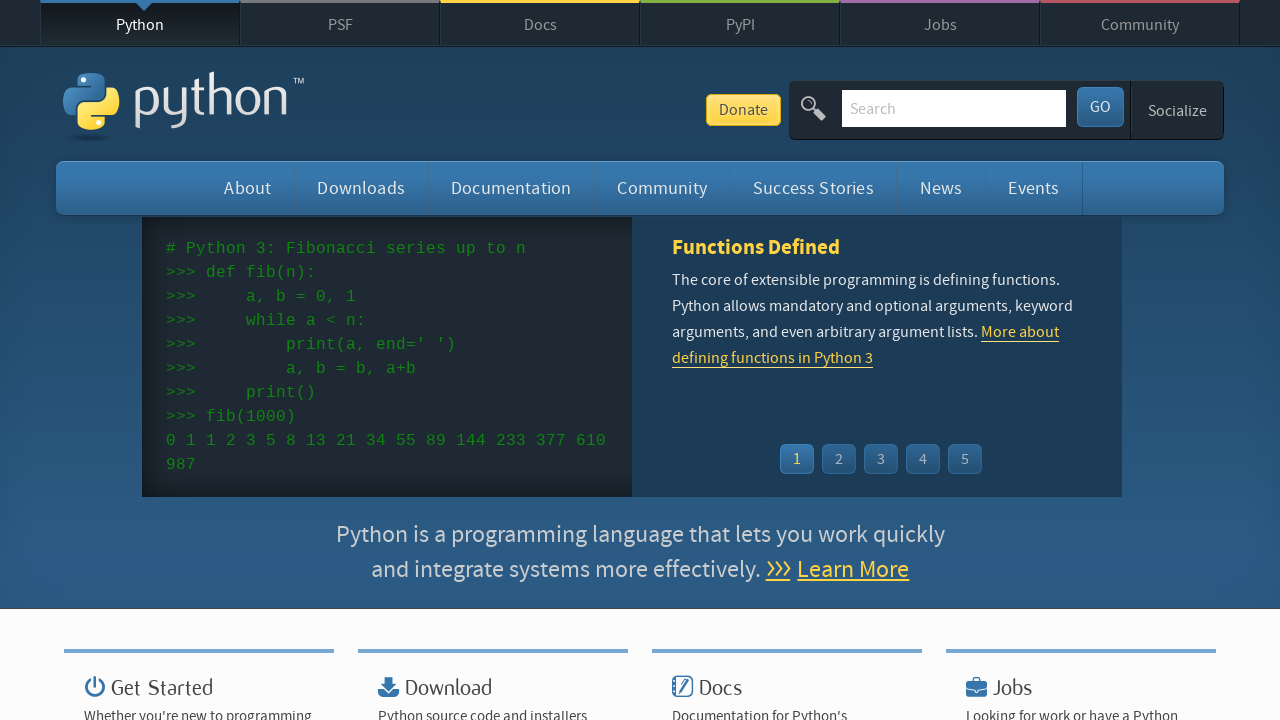

Verified page title contains 'Python'
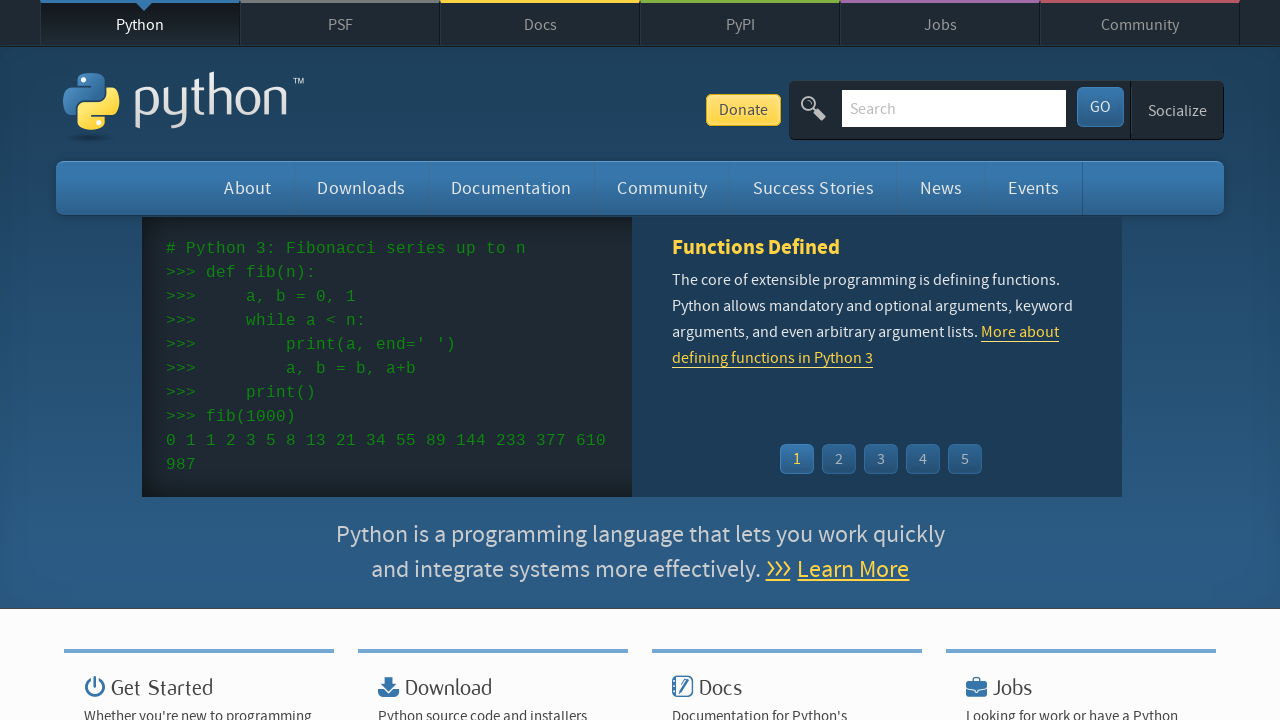

Cleared the search input field on input[name='q']
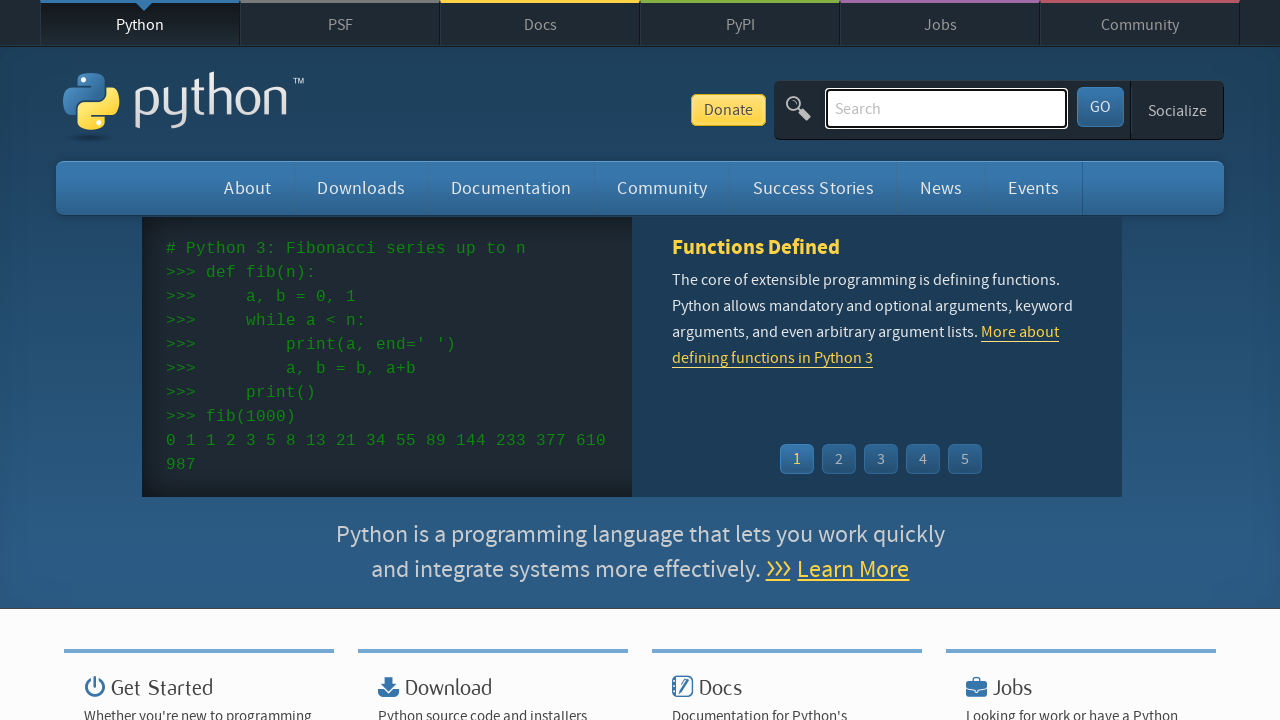

Filled search field with 'pycon' on input[name='q']
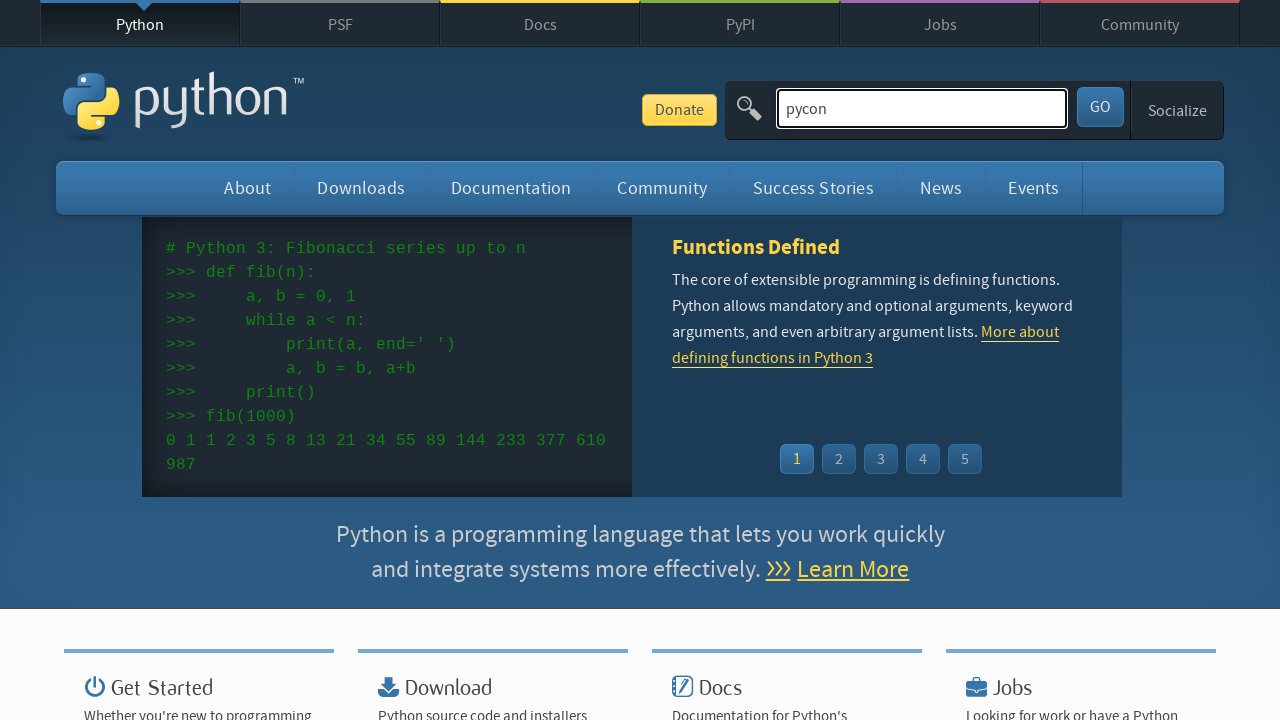

Pressed Enter to submit the search on input[name='q']
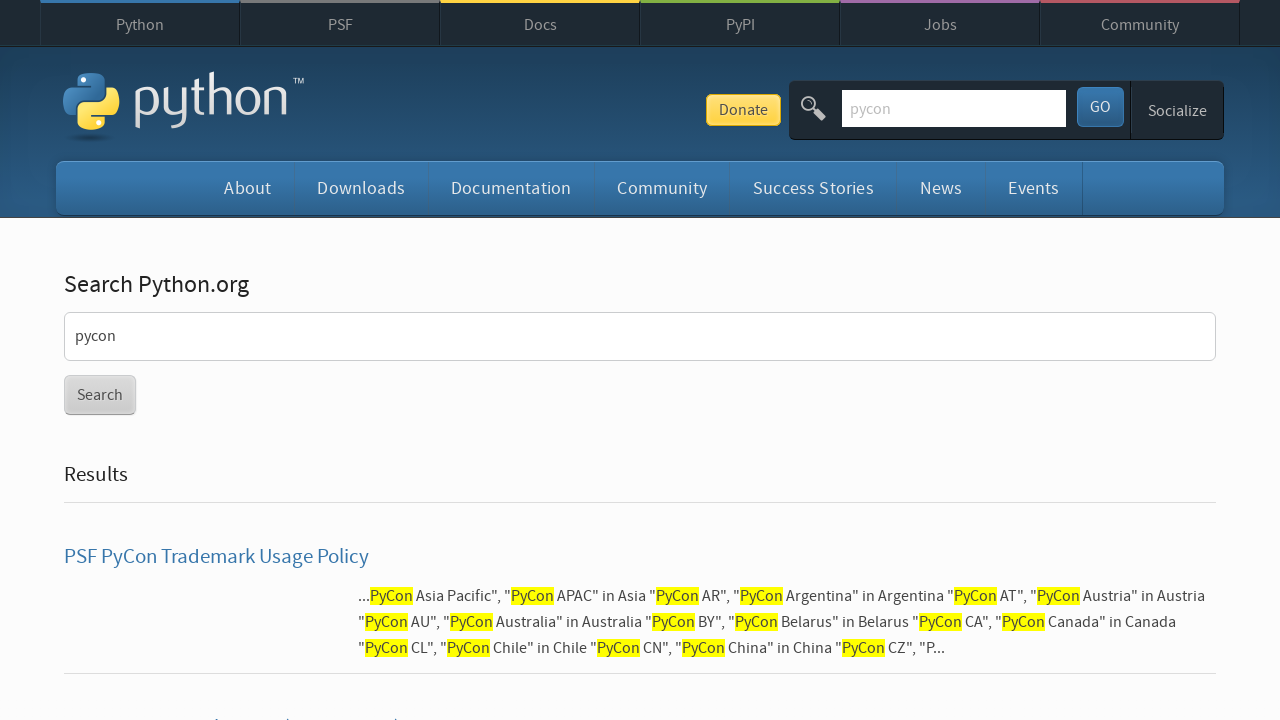

Waited for page to load (networkidle)
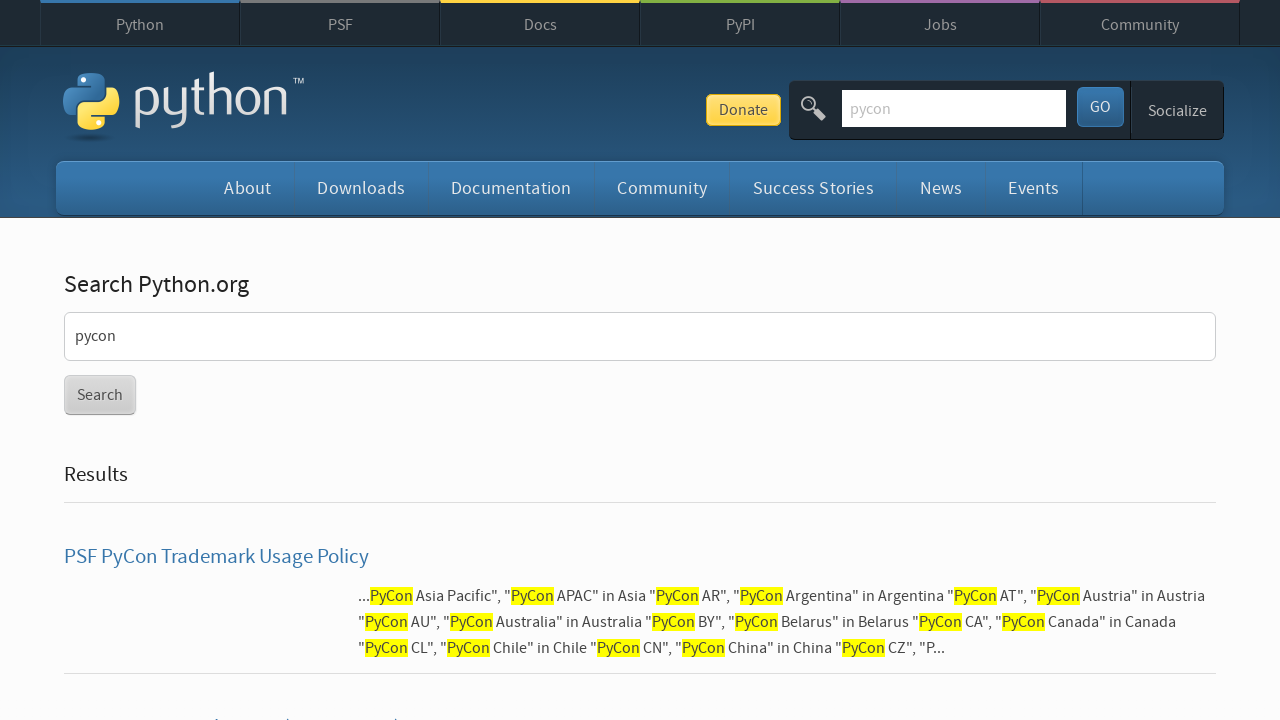

Verified search results were found (no 'No results found' message)
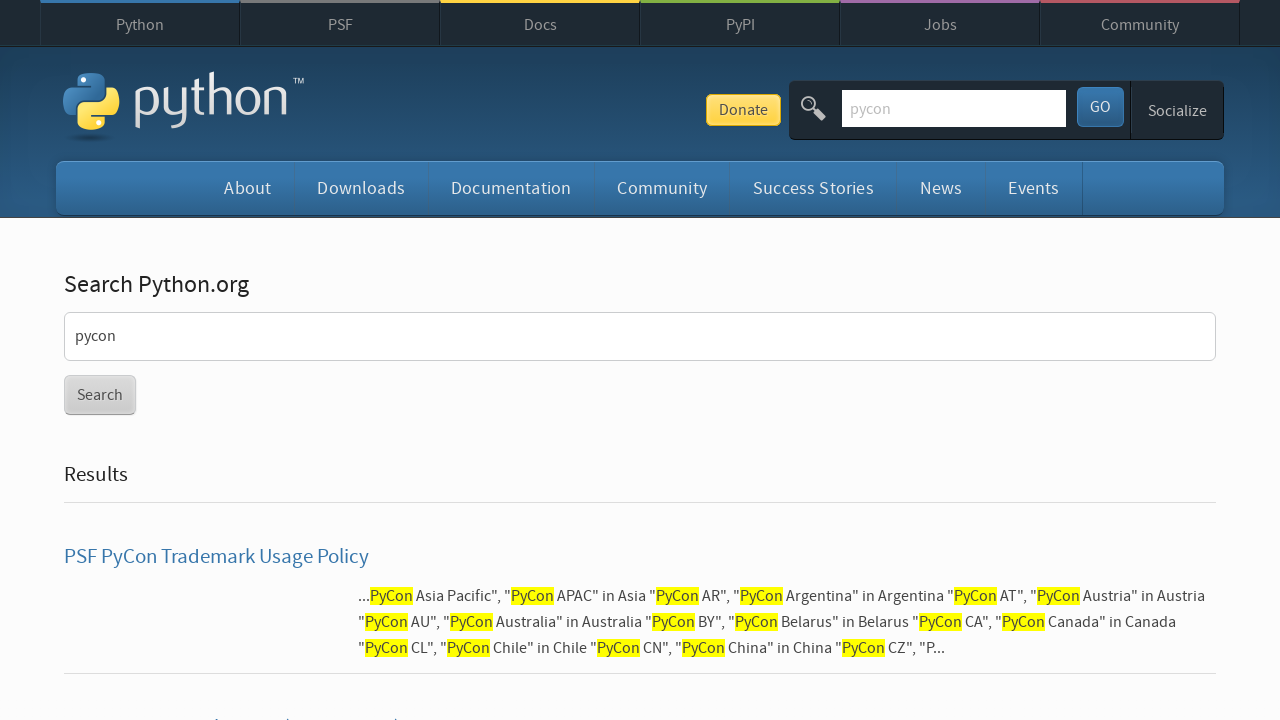

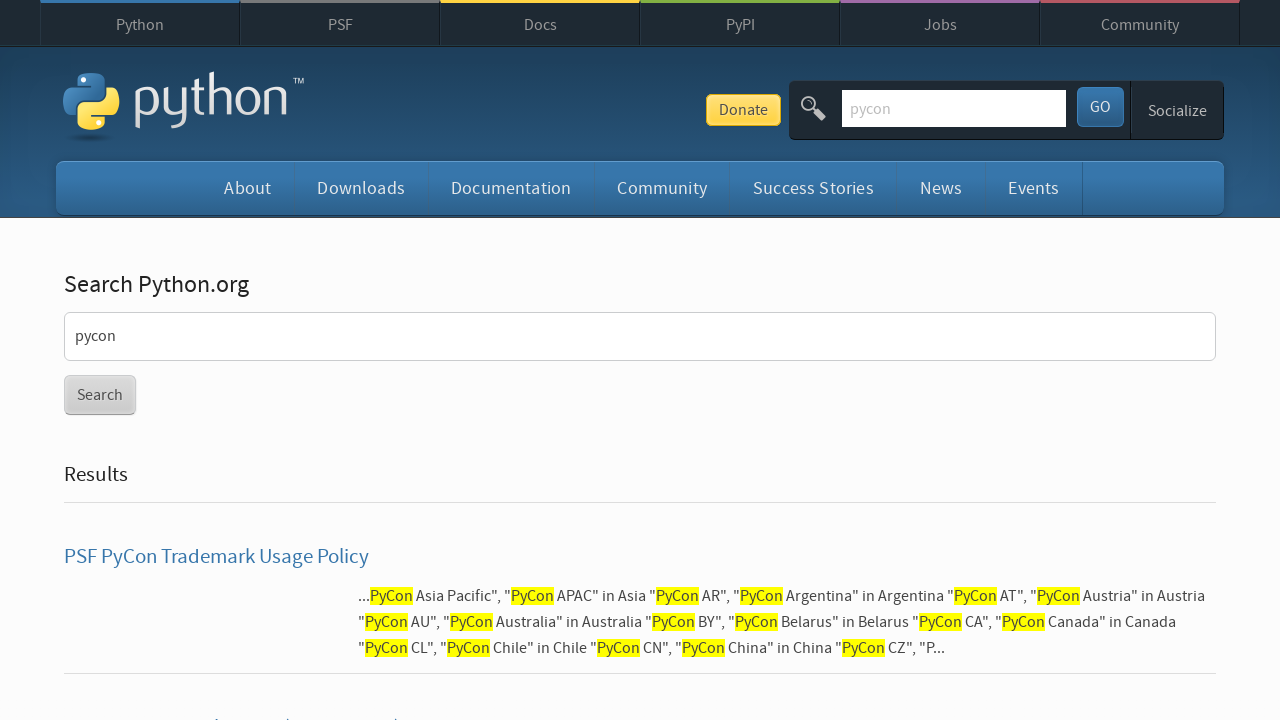